Tests iframe interaction by switching to a frame and filling a text input field within that frame

Starting URL: https://www.hyrtutorials.com/p/frames-practice.html

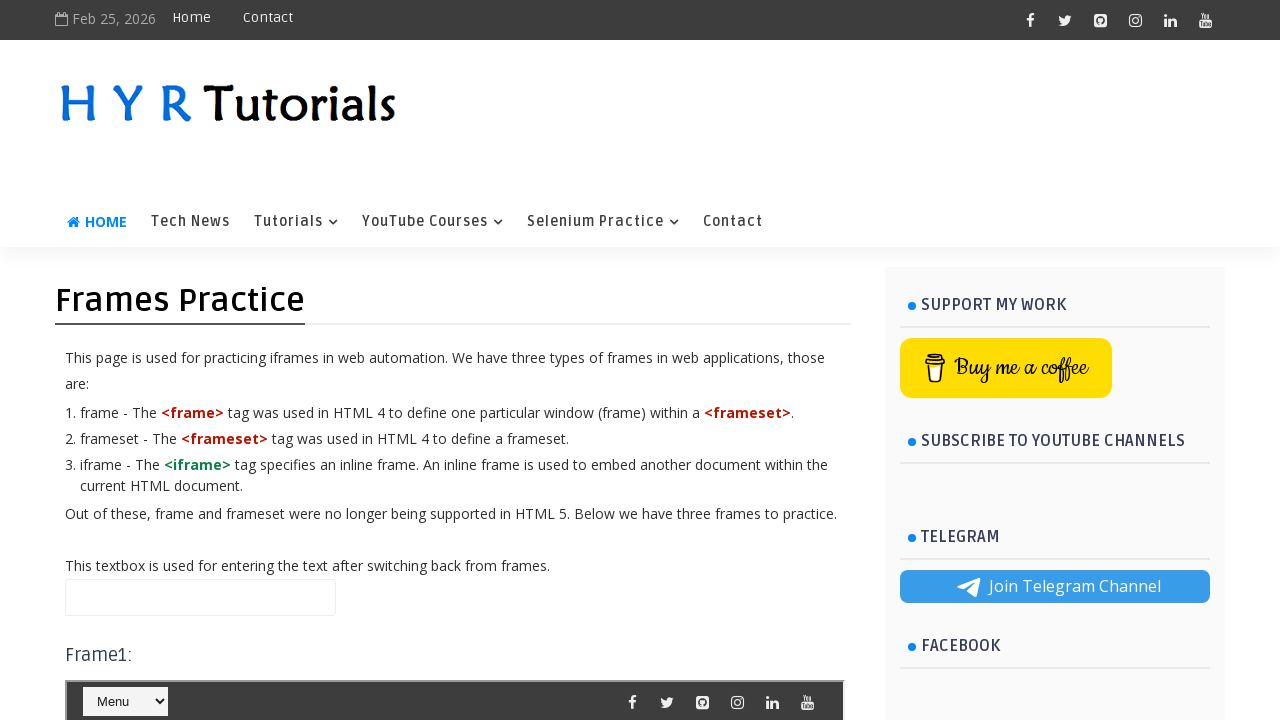

Waited for page to load and frames to be available
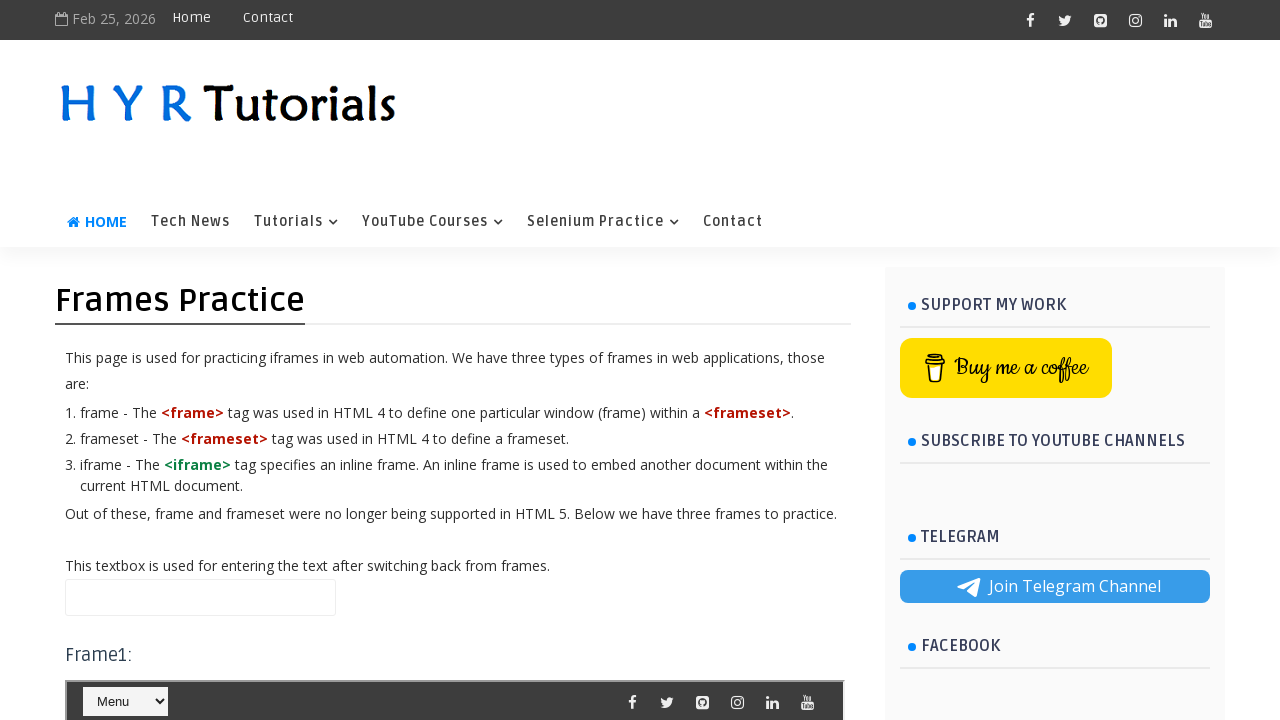

Switched to frame with id 'frm2'
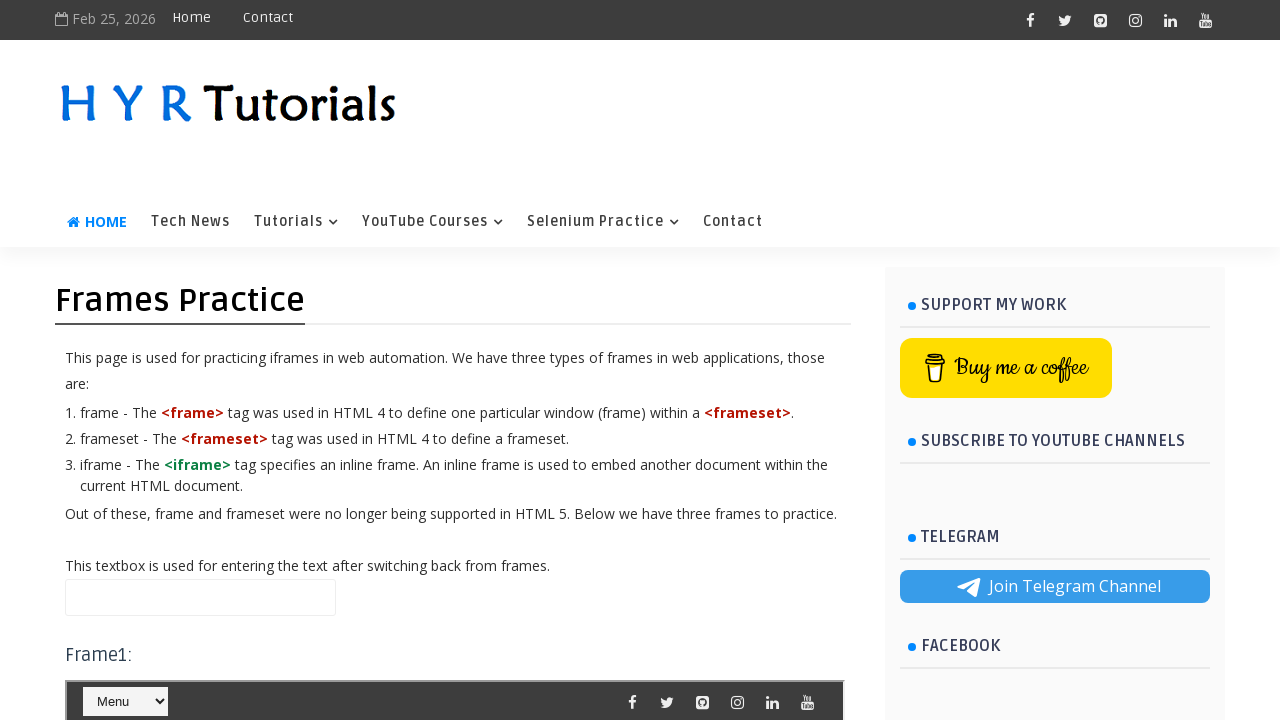

Filled firstName field within frame with 'sourov' on input#firstName
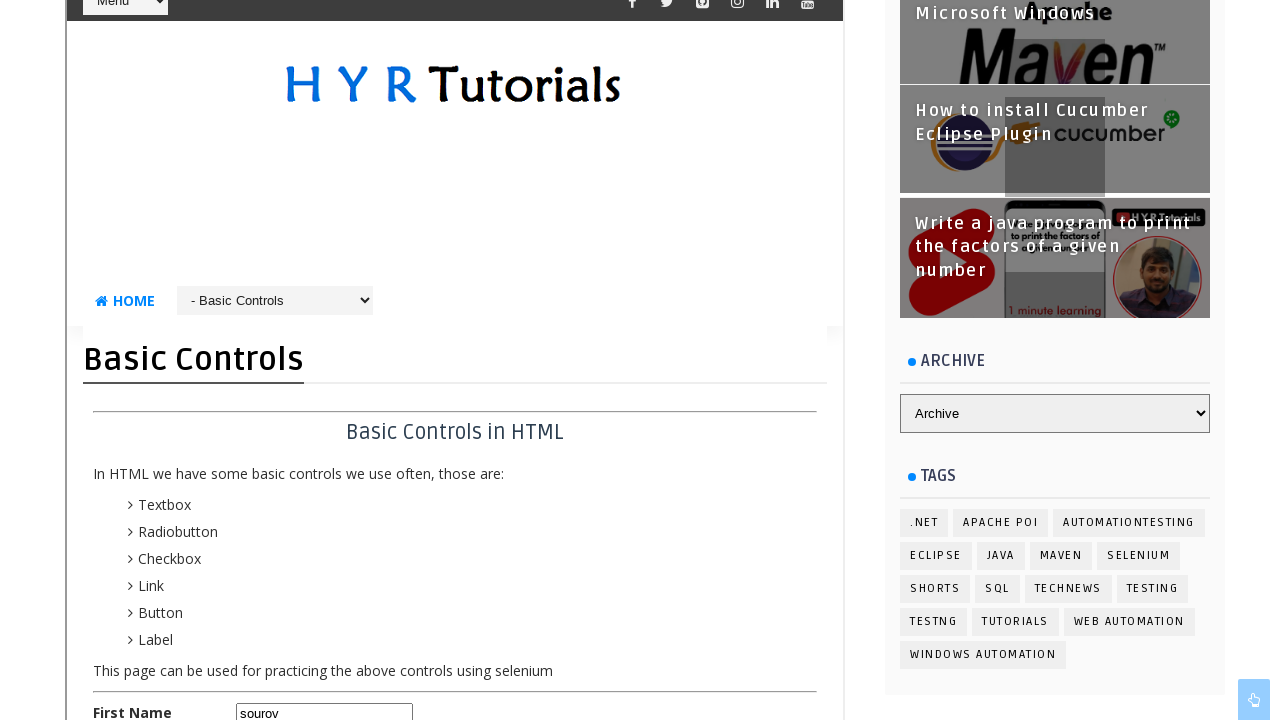

Waited to see the result
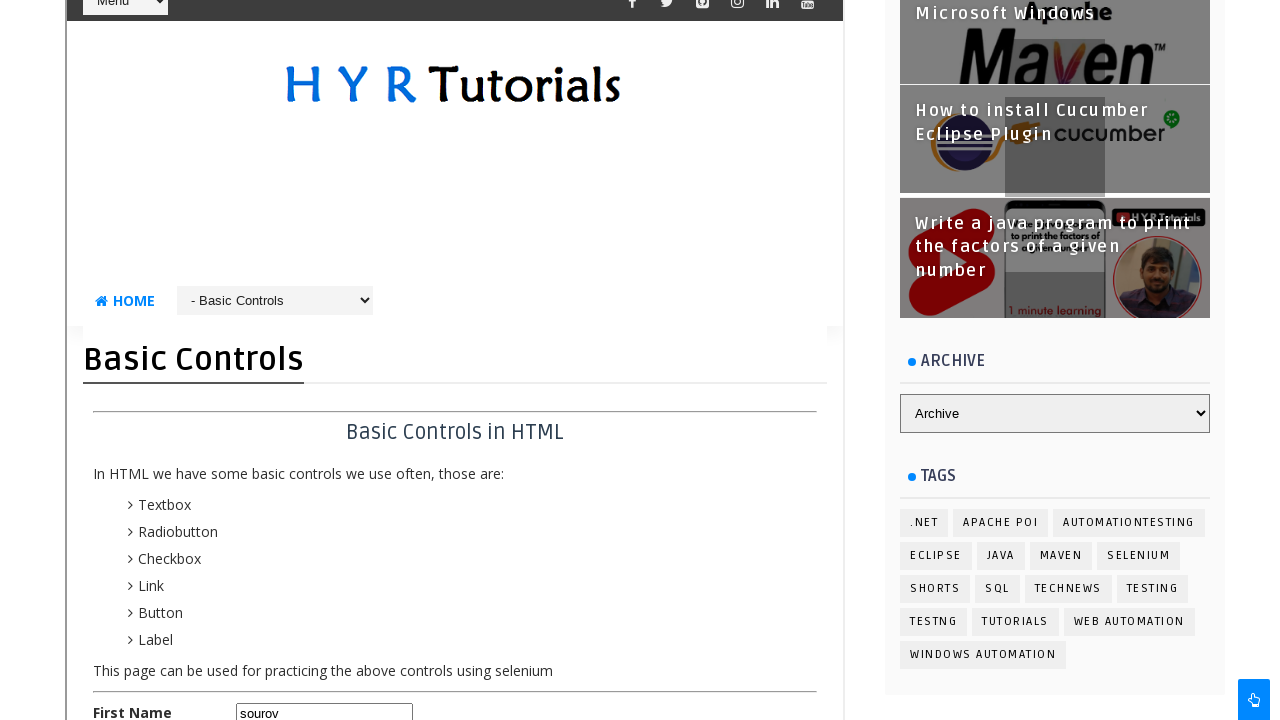

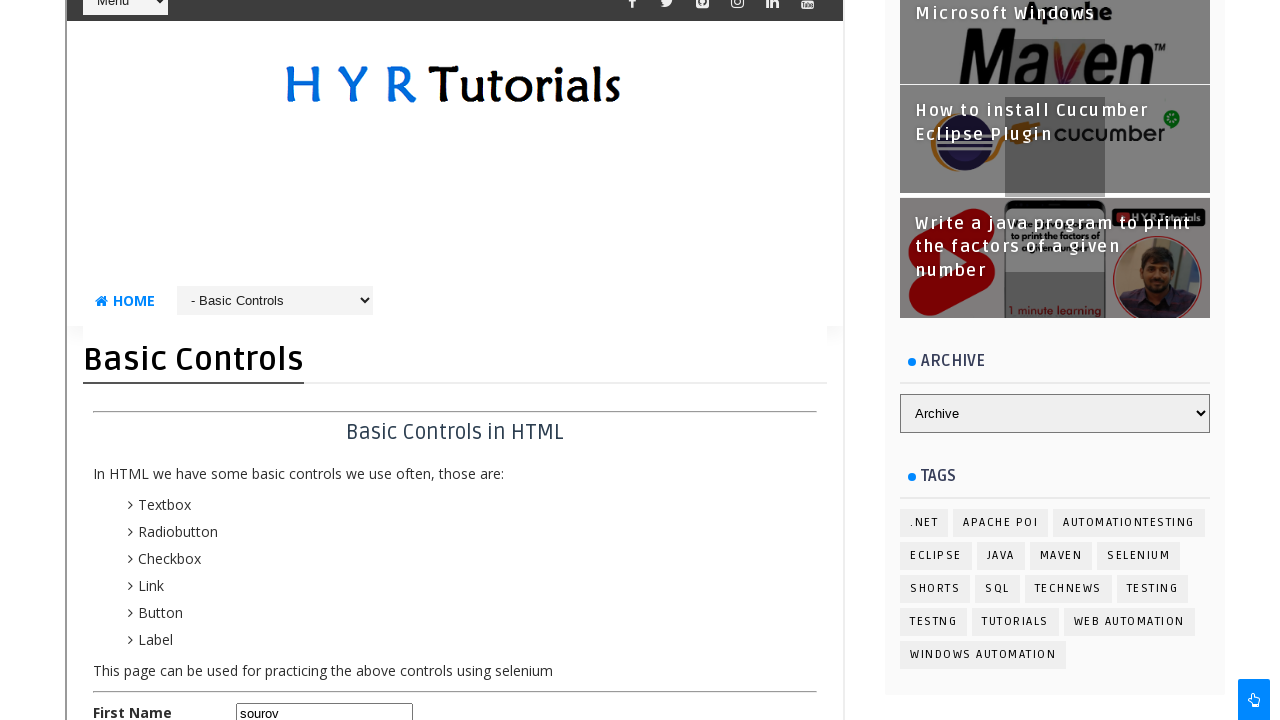